Tests radio button selection functionality by clicking on the "Radio Button" menu item and selecting the "Yes" radio button option

Starting URL: https://demoqa.com/elements

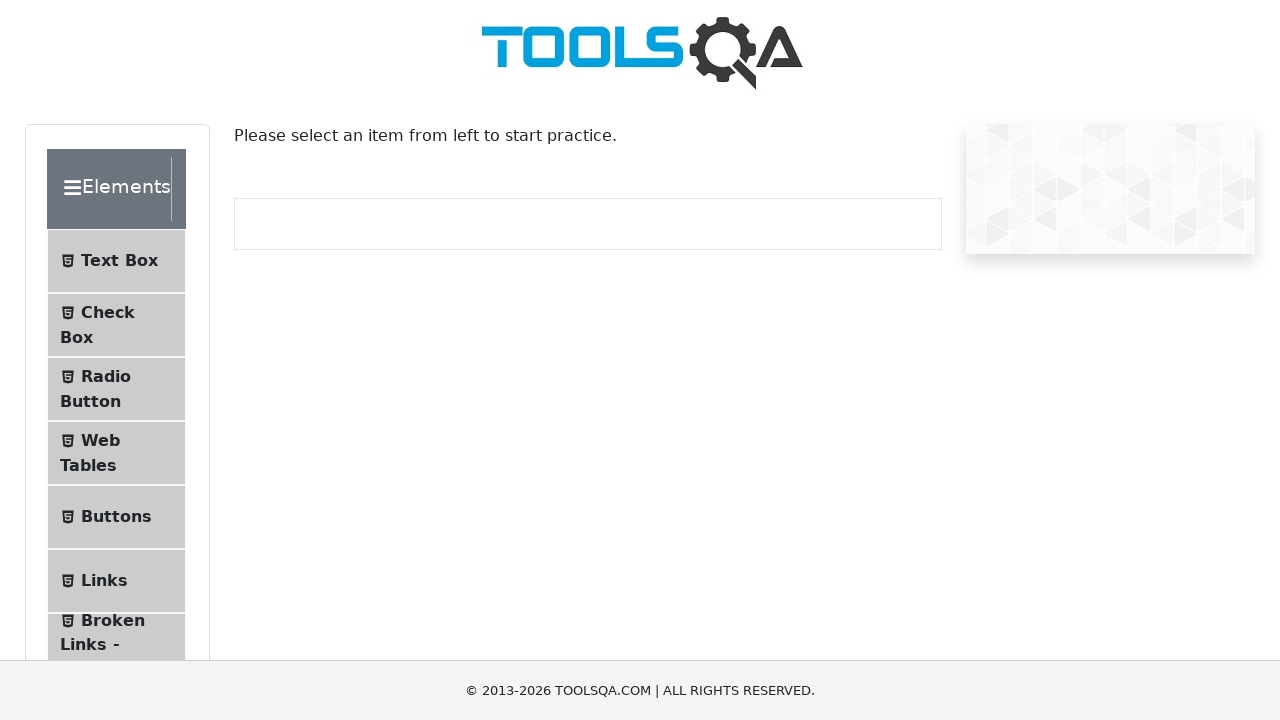

Clicked on 'Radio Button' menu item at (106, 376) on xpath=//span[.='Radio Button']
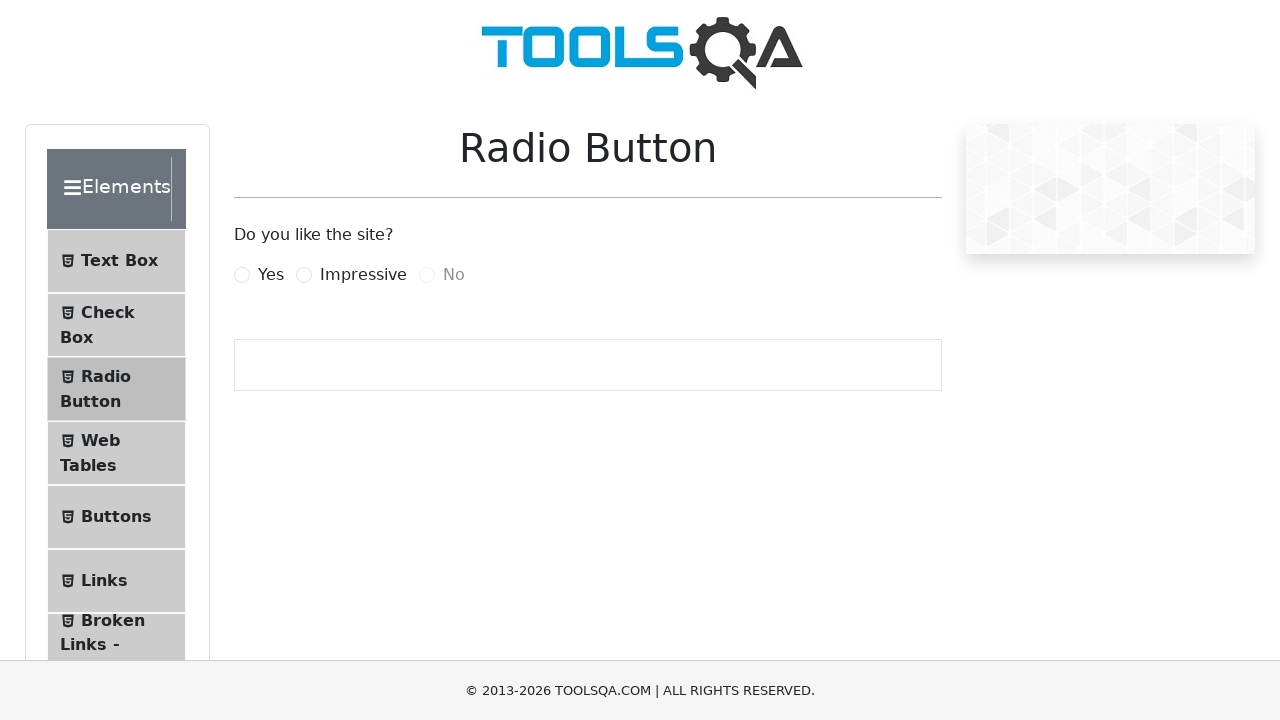

Clicked on 'Yes' radio button option at (271, 275) on [for='yesRadio']
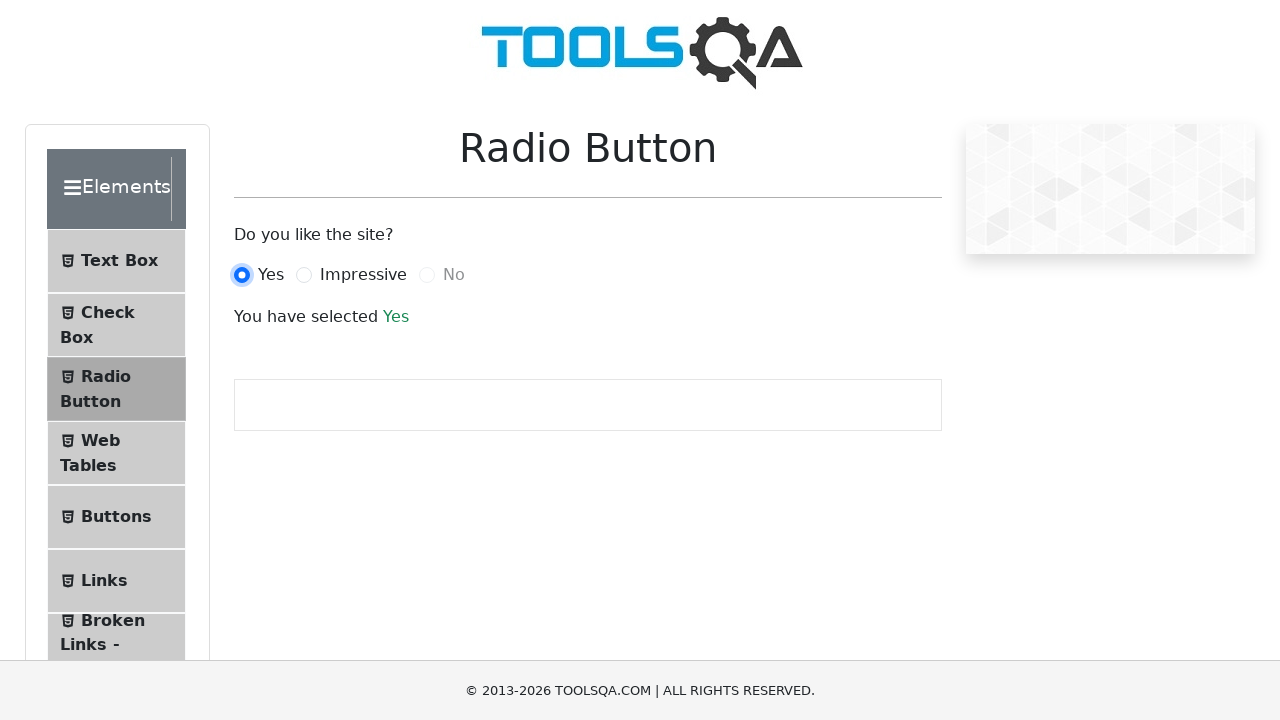

Success message appeared after selecting 'Yes' radio button
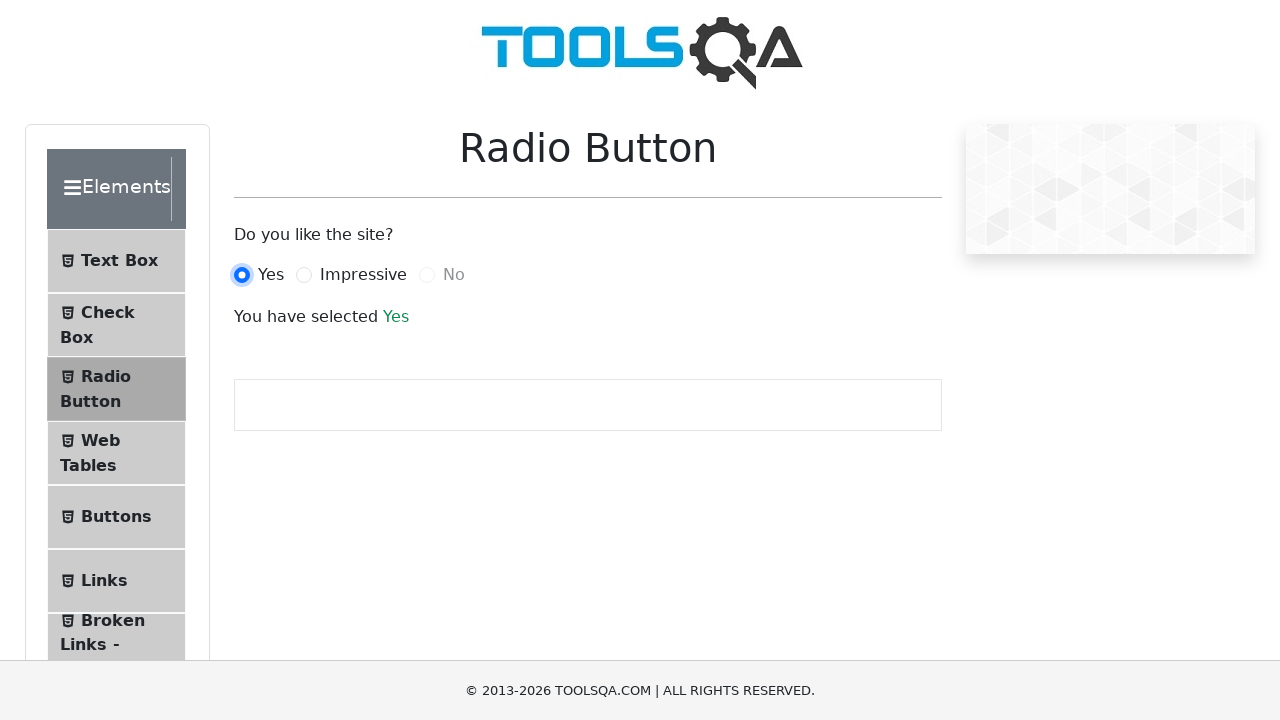

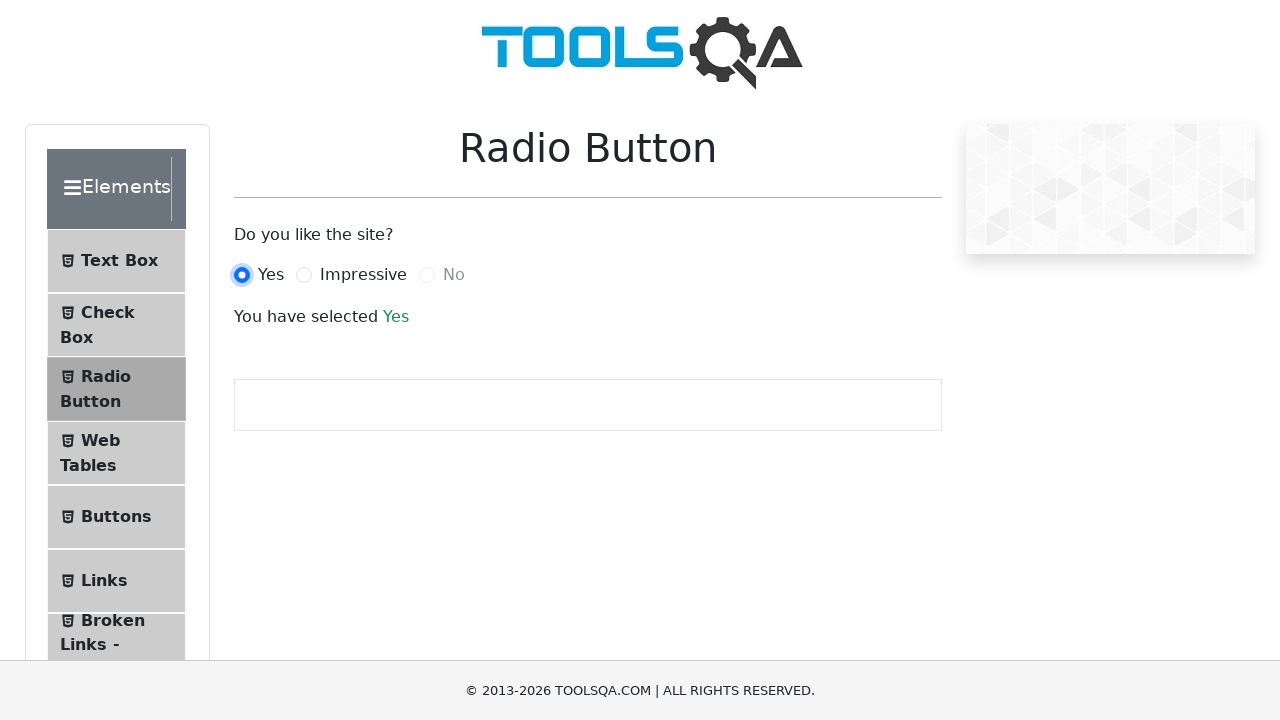